Tests A/B test opt-out functionality by visiting the page, verifying A/B test is active, adding an opt-out cookie, refreshing, and confirming the opt-out worked by checking the heading text.

Starting URL: http://the-internet.herokuapp.com/abtest

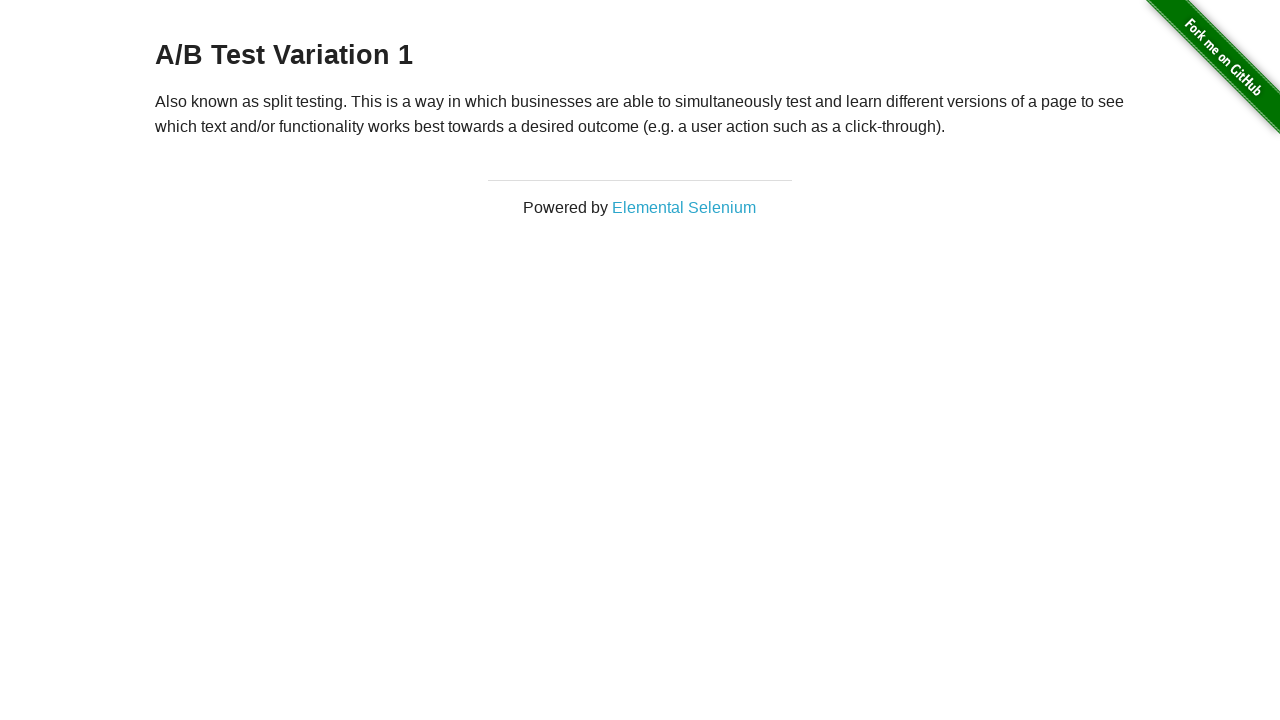

Located heading element
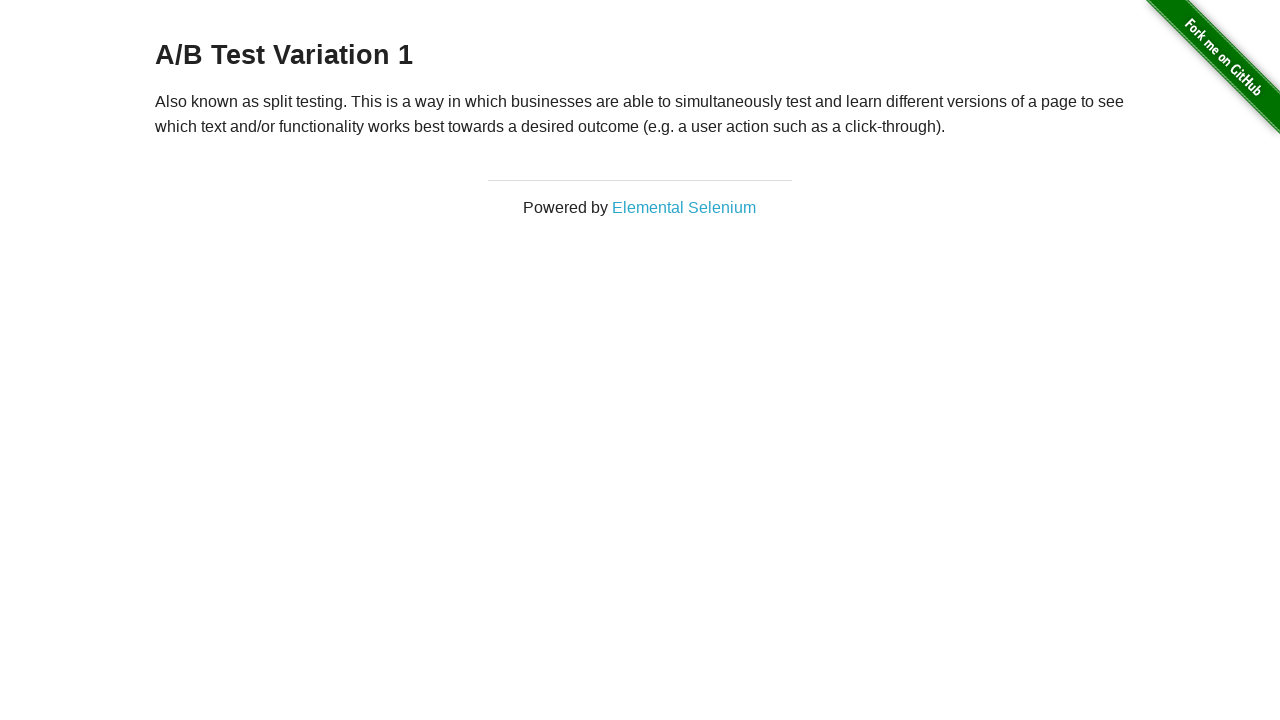

Waited for heading to load and verified A/B test is active
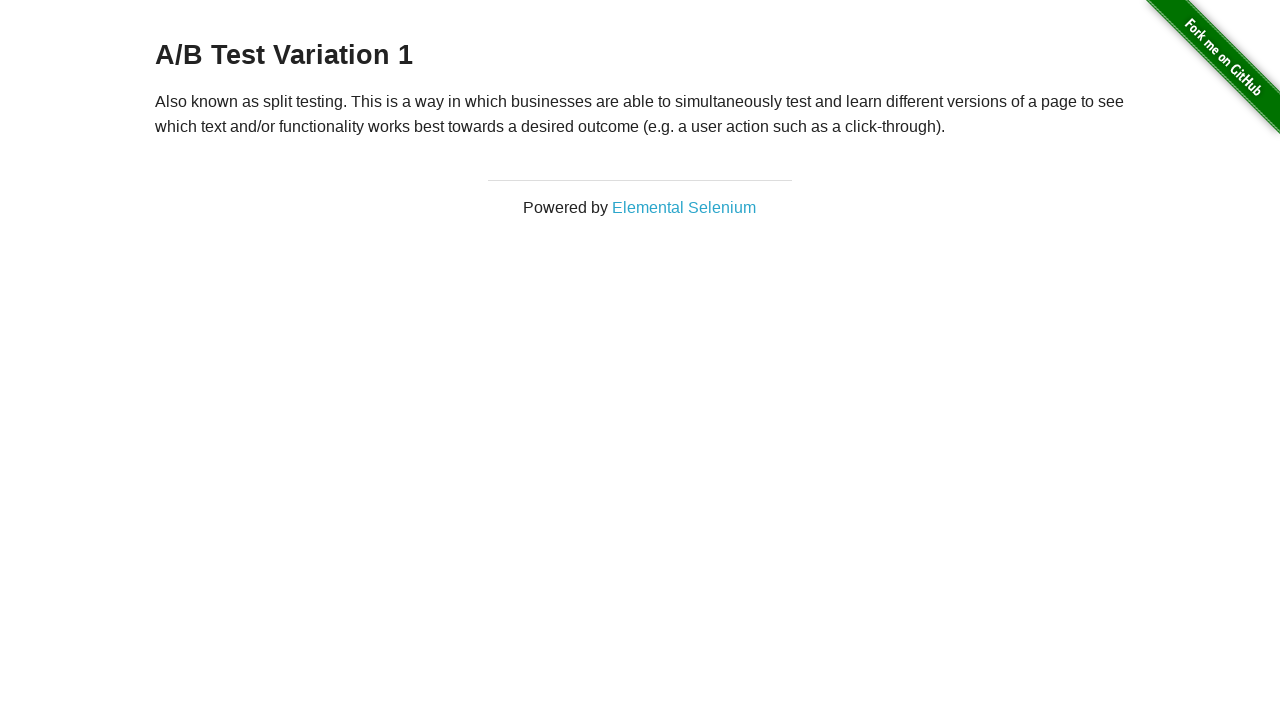

Added optimizelyOptOut cookie with value 'true'
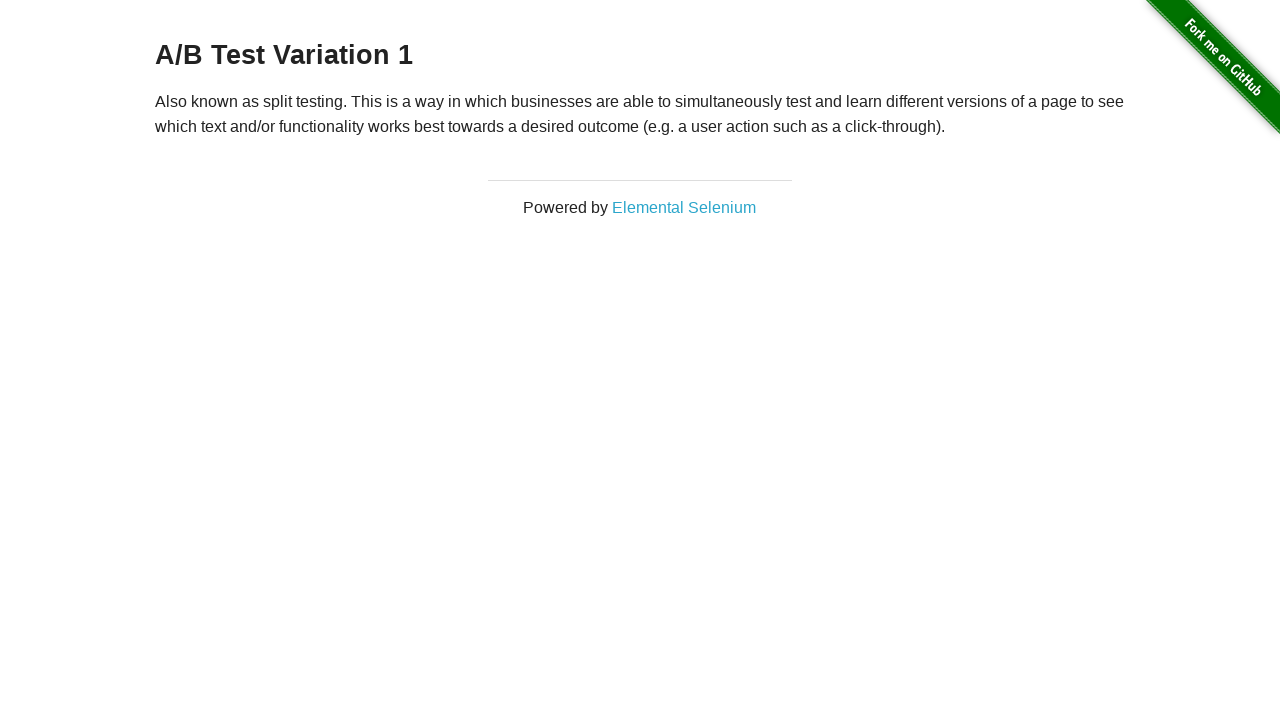

Reloaded page to apply opt-out cookie
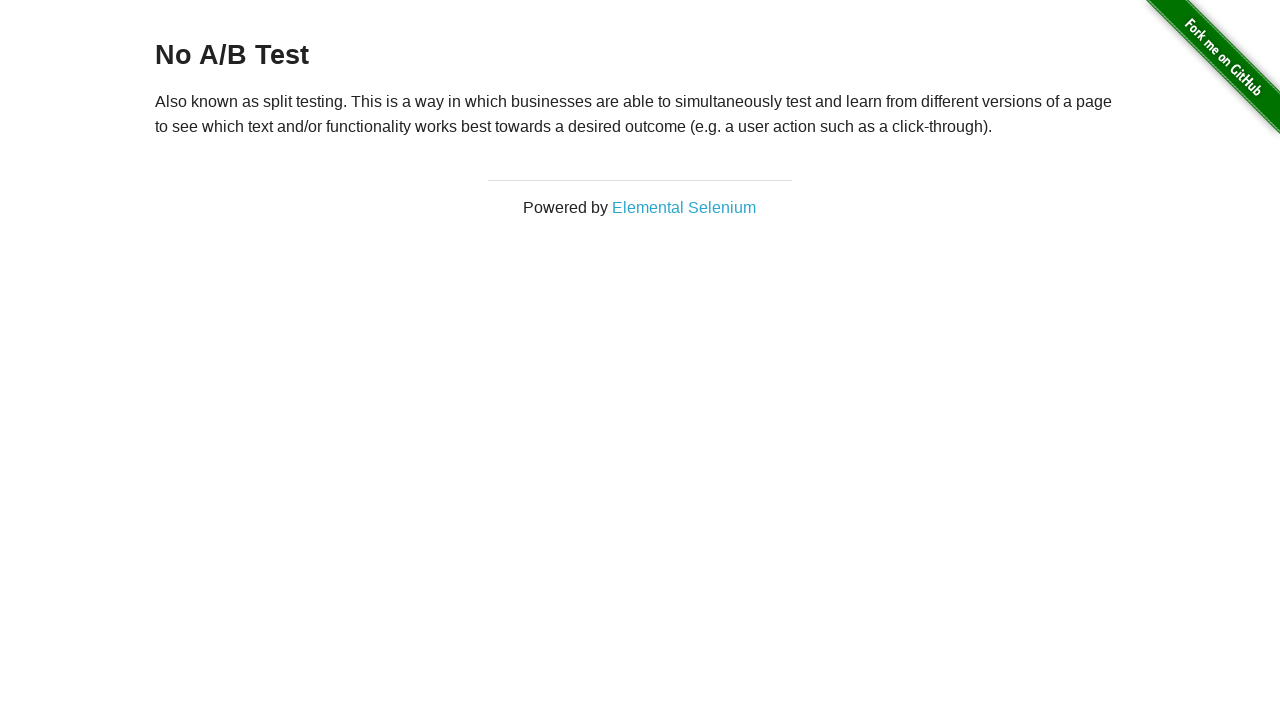

Waited for heading and confirmed opt-out worked - heading now shows 'No A/B Test'
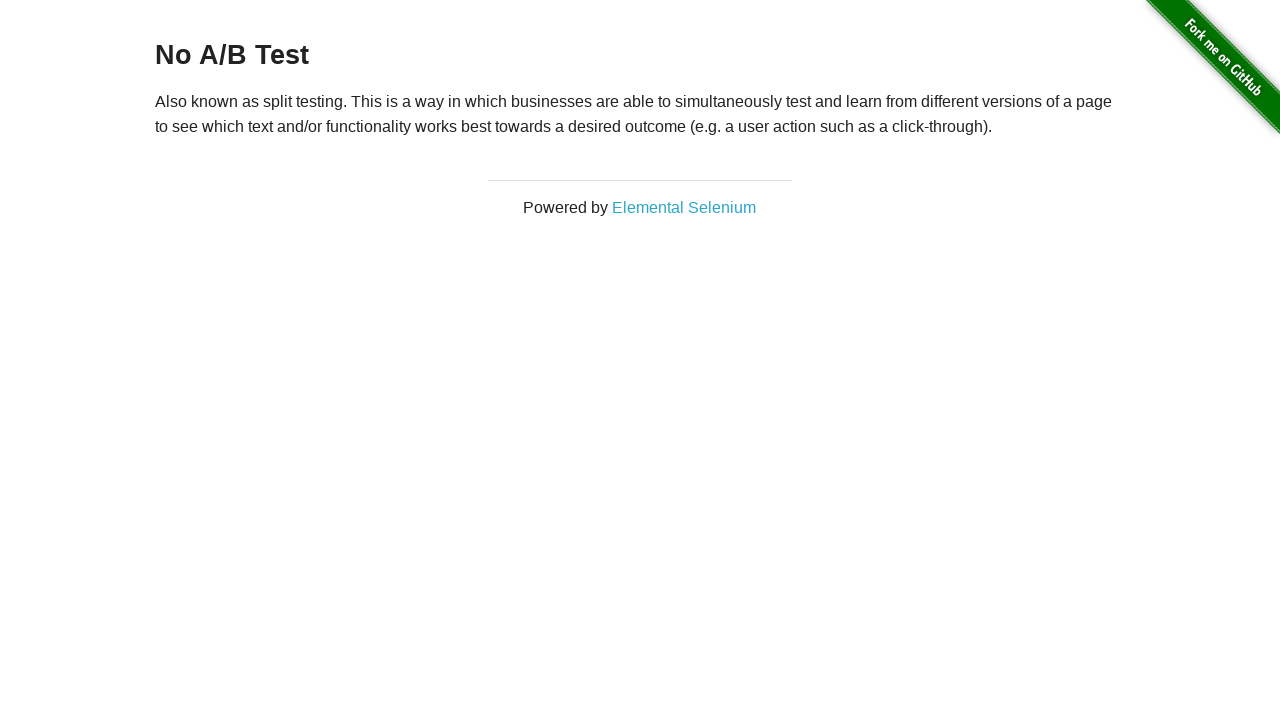

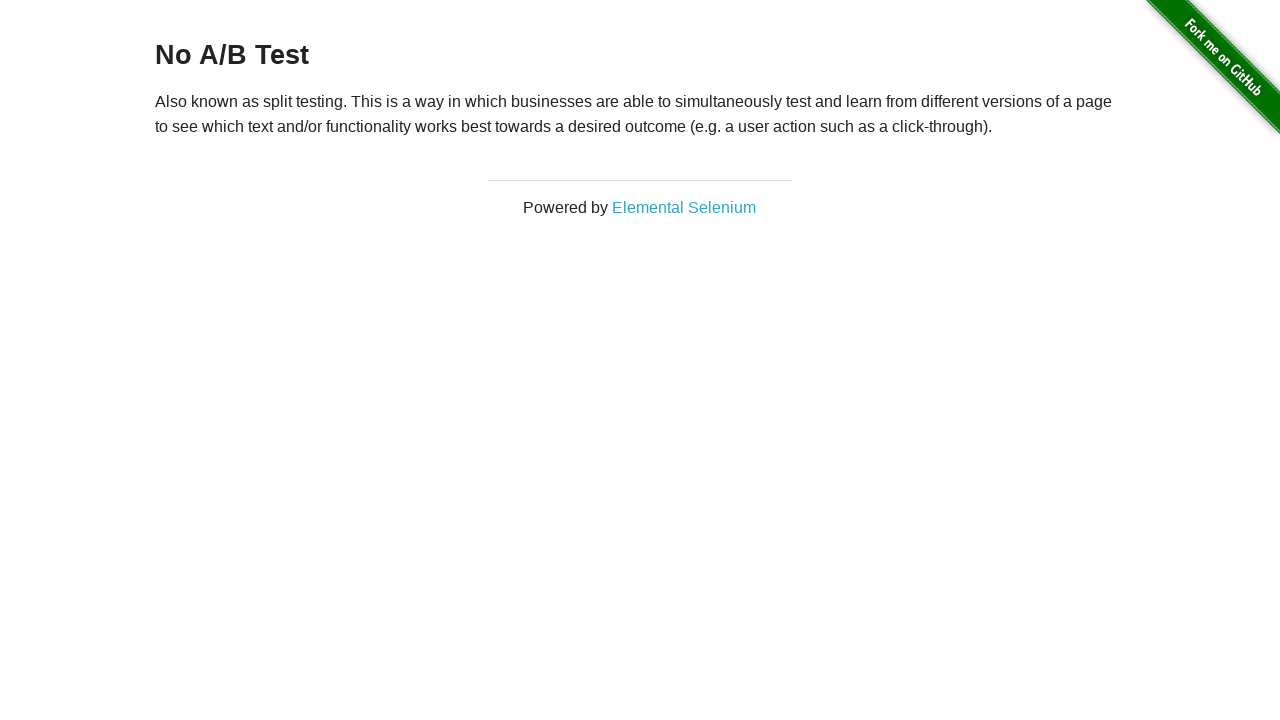